Tests that clicking the Get Started button navigates user to the home page

Starting URL: https://dsportalapp.herokuapp.com/

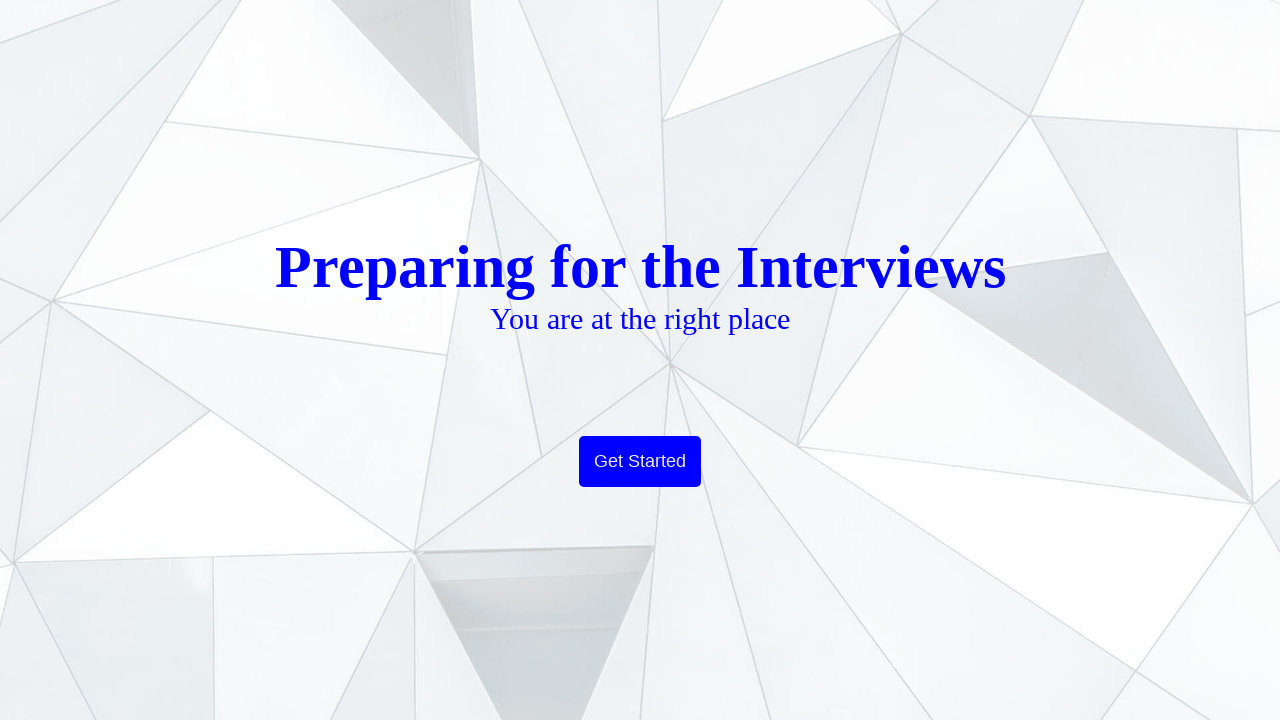

Clicked the Get Started button at (640, 462) on text=Get Started
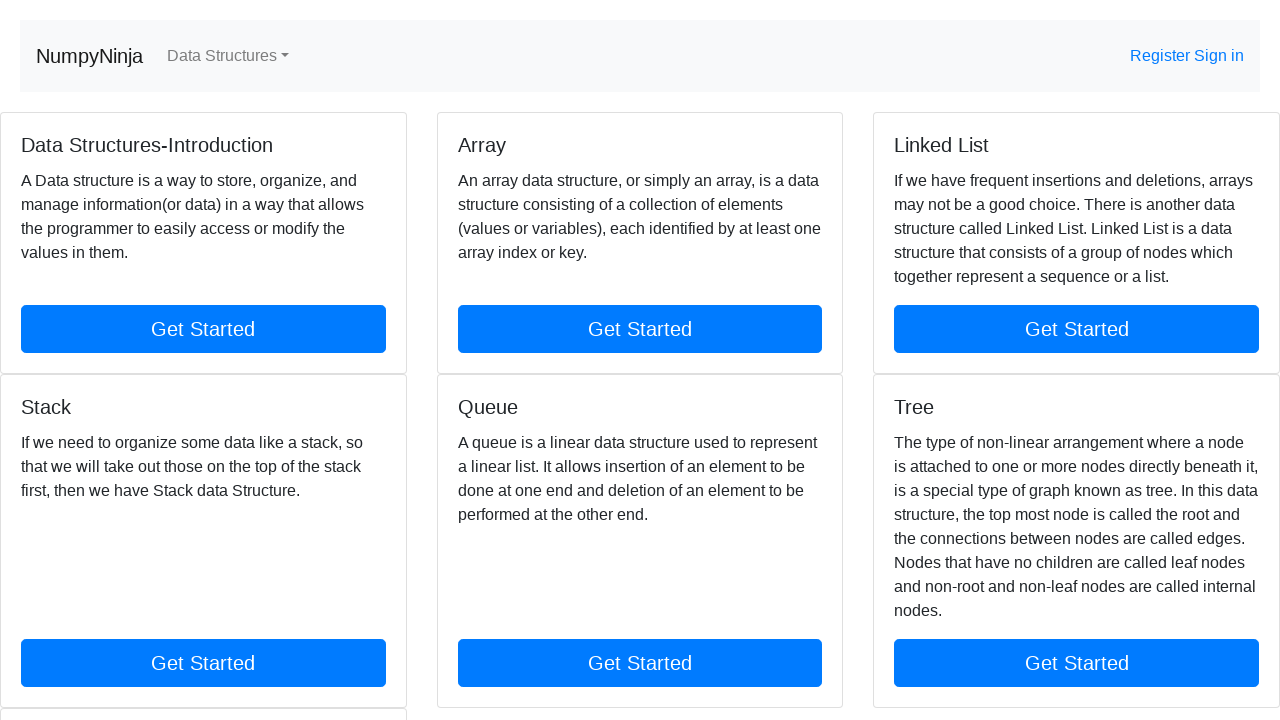

Navigated to home page after clicking Get Started button
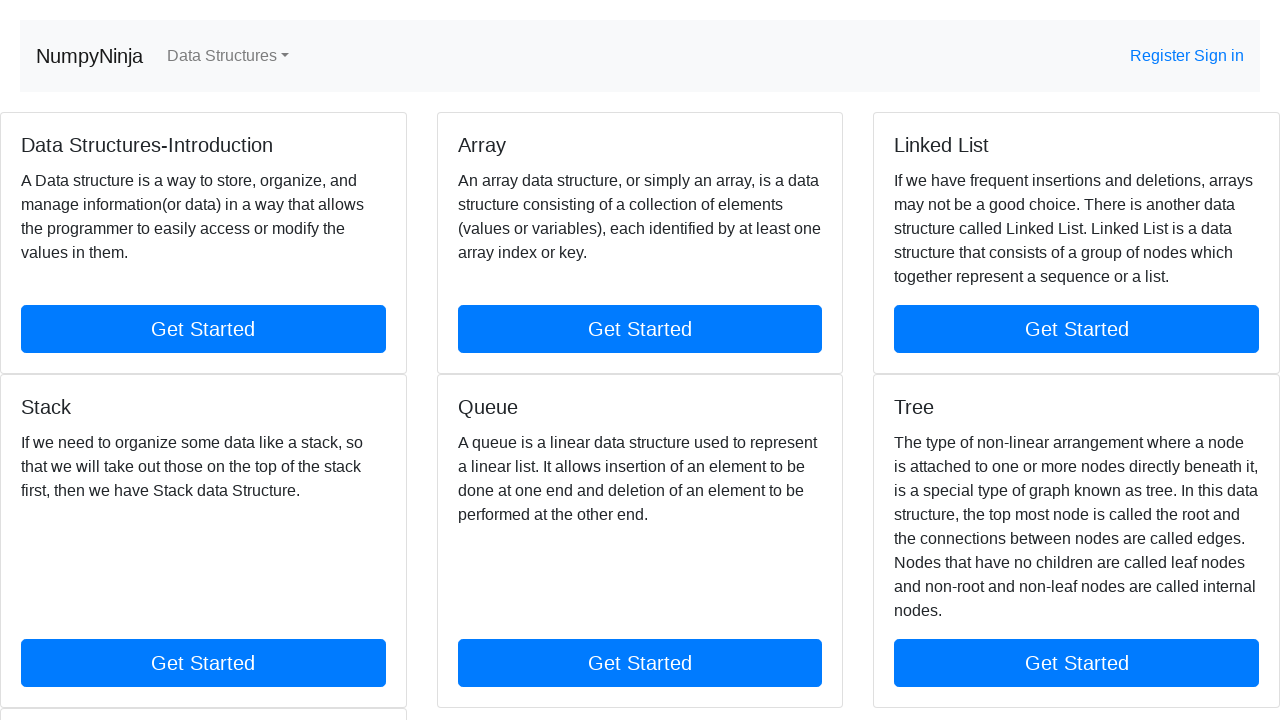

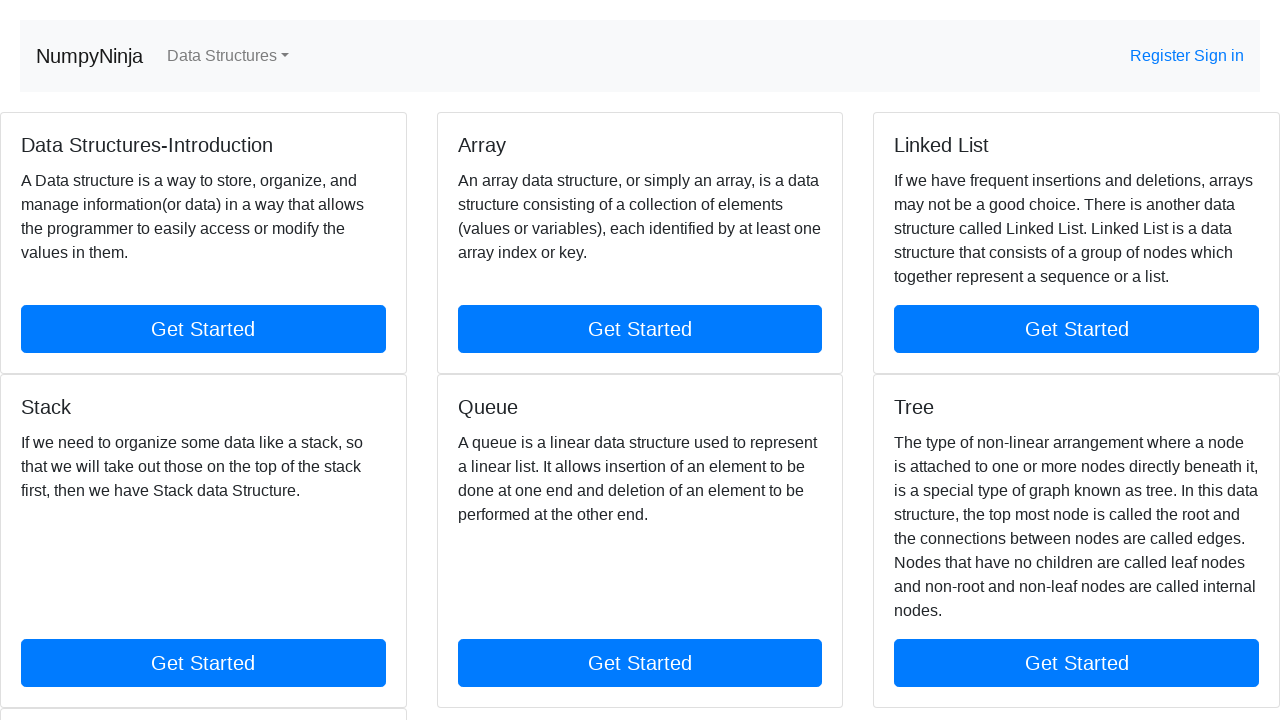